Creates a new paste on Pastebin by filling in the paste content, selecting an expiration time from a dropdown, entering a paste name, and submitting the form.

Starting URL: https://pastebin.com

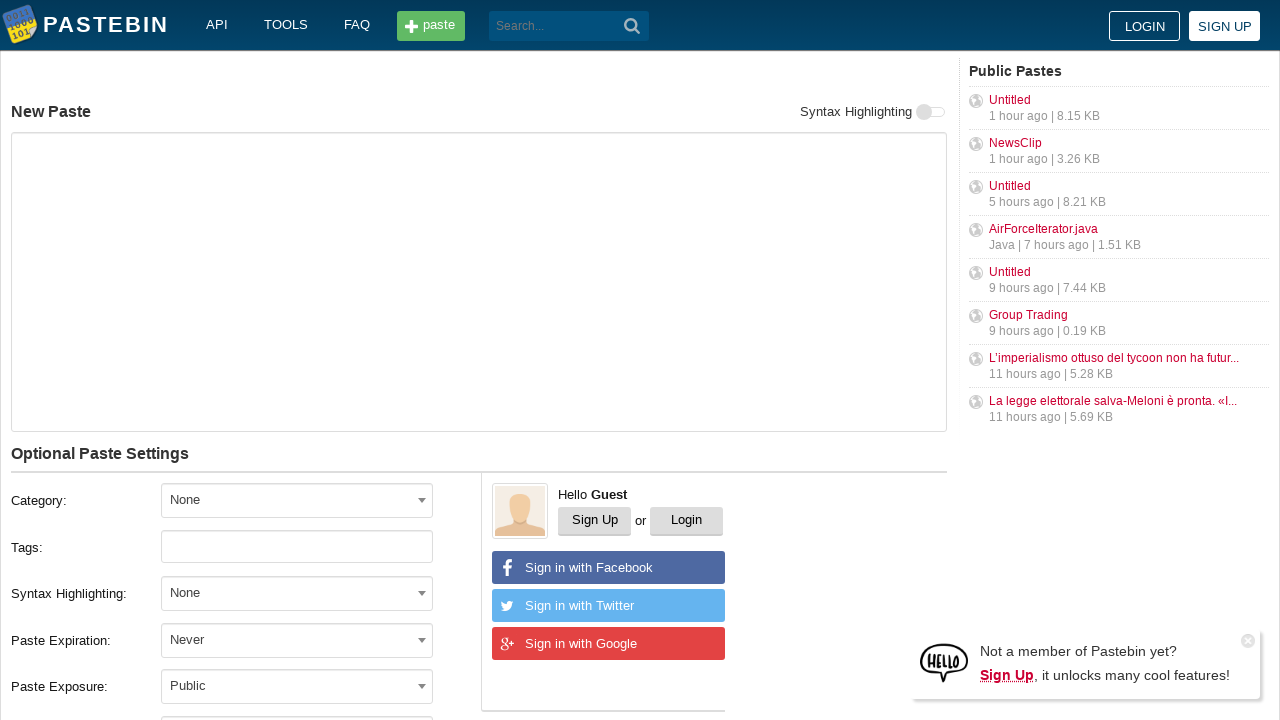

Filled paste content text area with test content on #postform-text
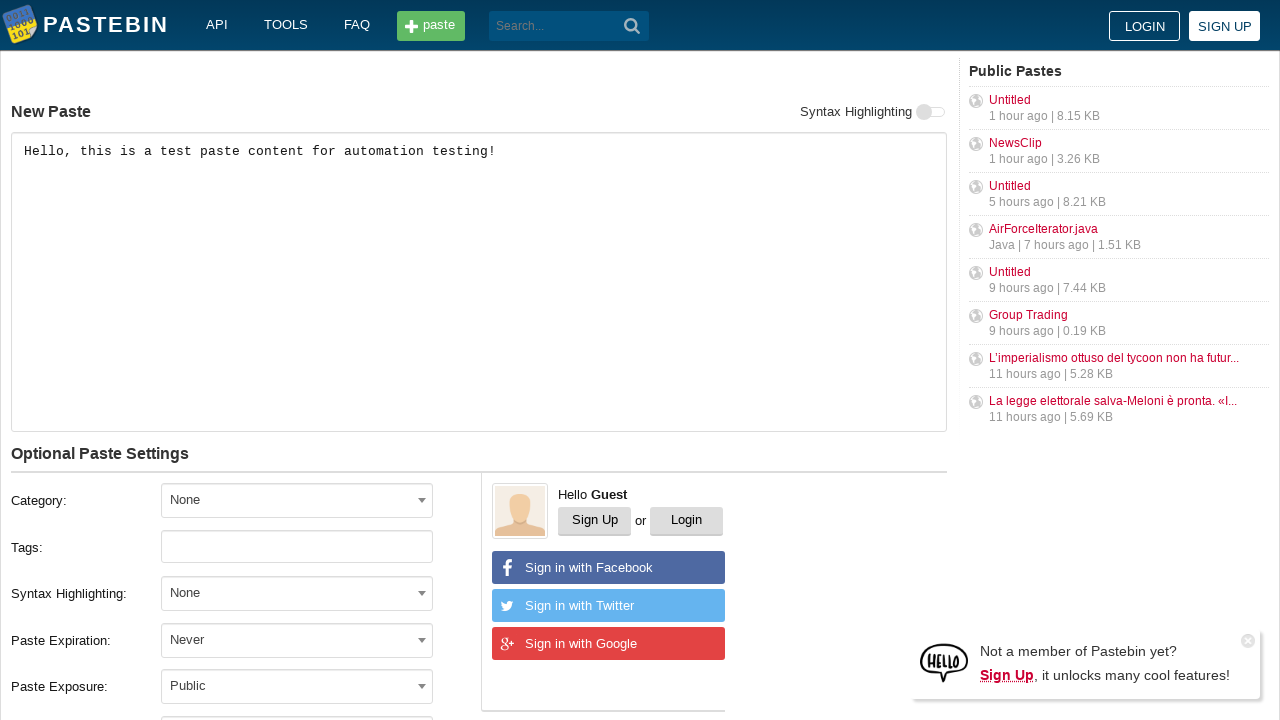

Clicked expiration dropdown to open it at (297, 640) on #select2-postform-expiration-container
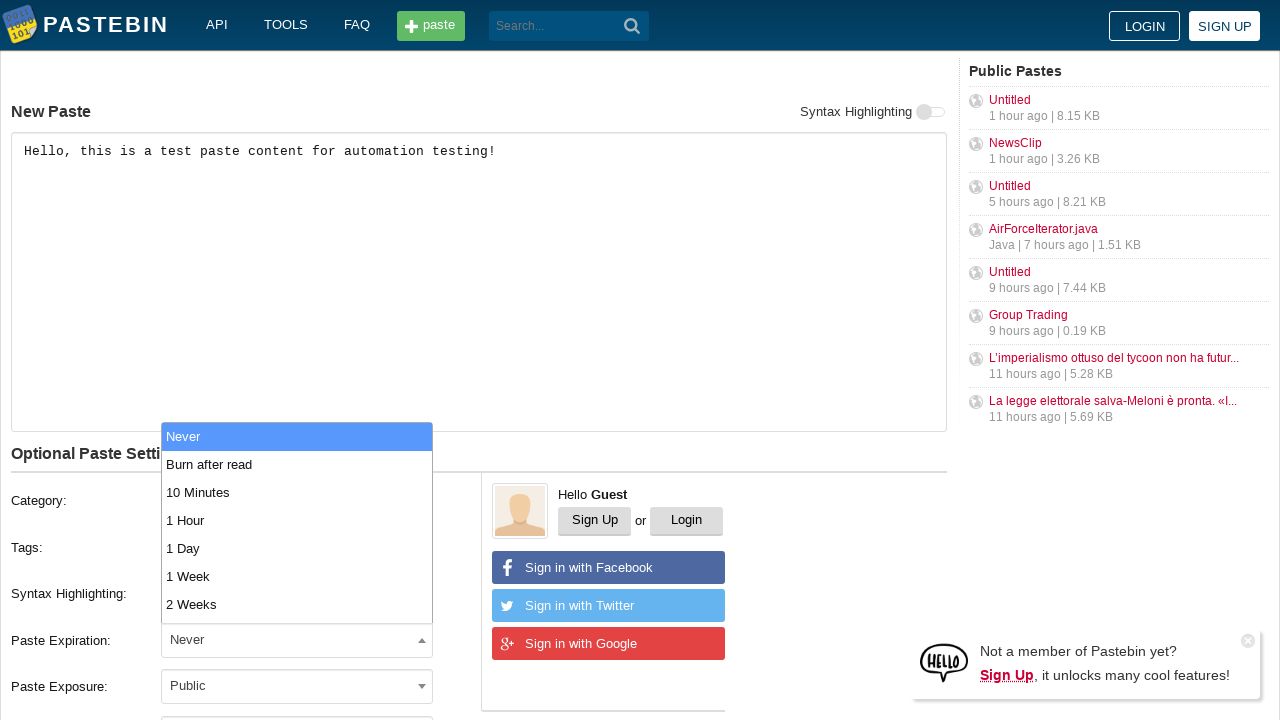

Expiration dropdown options loaded
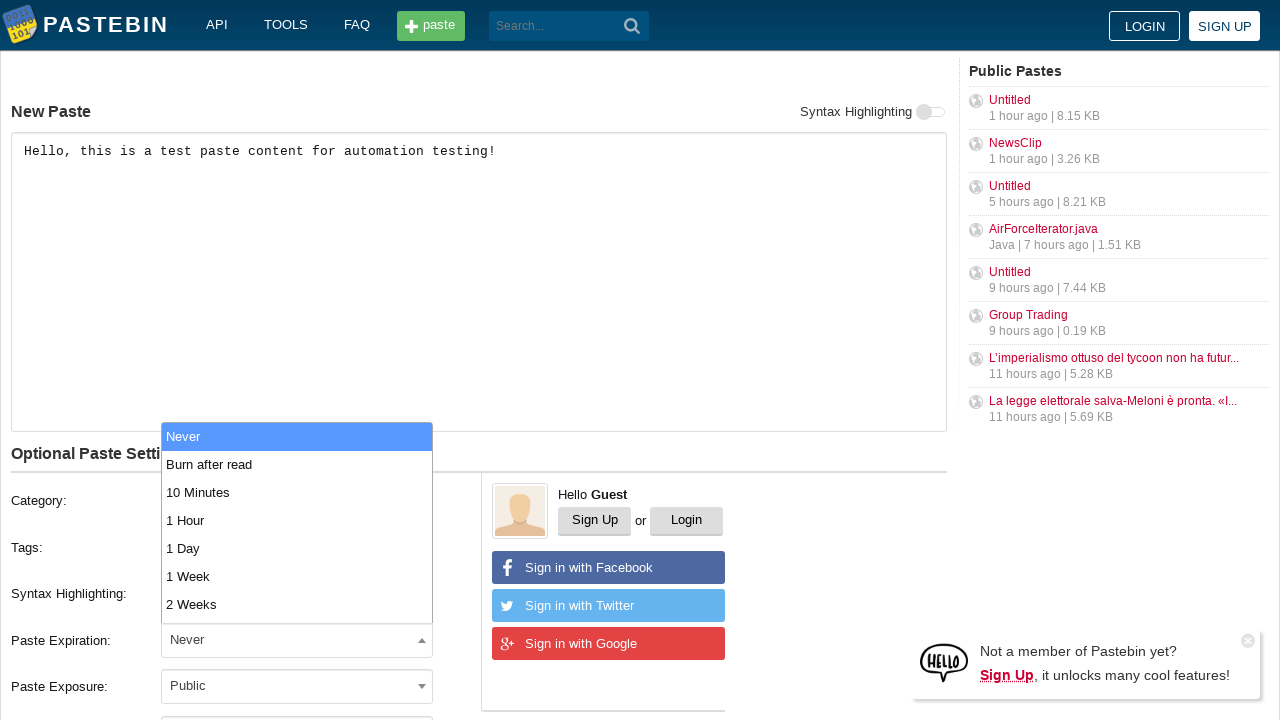

Selected '10 Minutes' expiration option from dropdown at (297, 492) on xpath=//*[@id='select2-postform-expiration-results']/li[text()='10 Minutes']
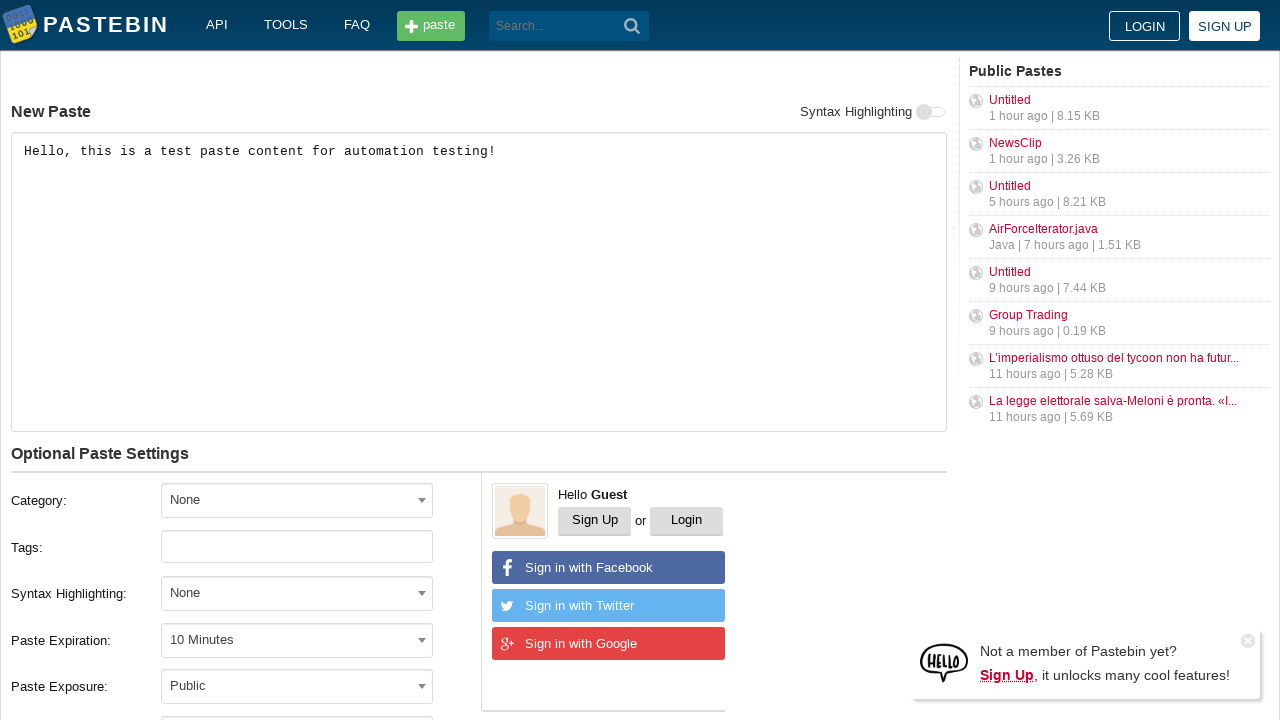

Filled paste name field with 'Test Paste Title 2024' on #postform-name
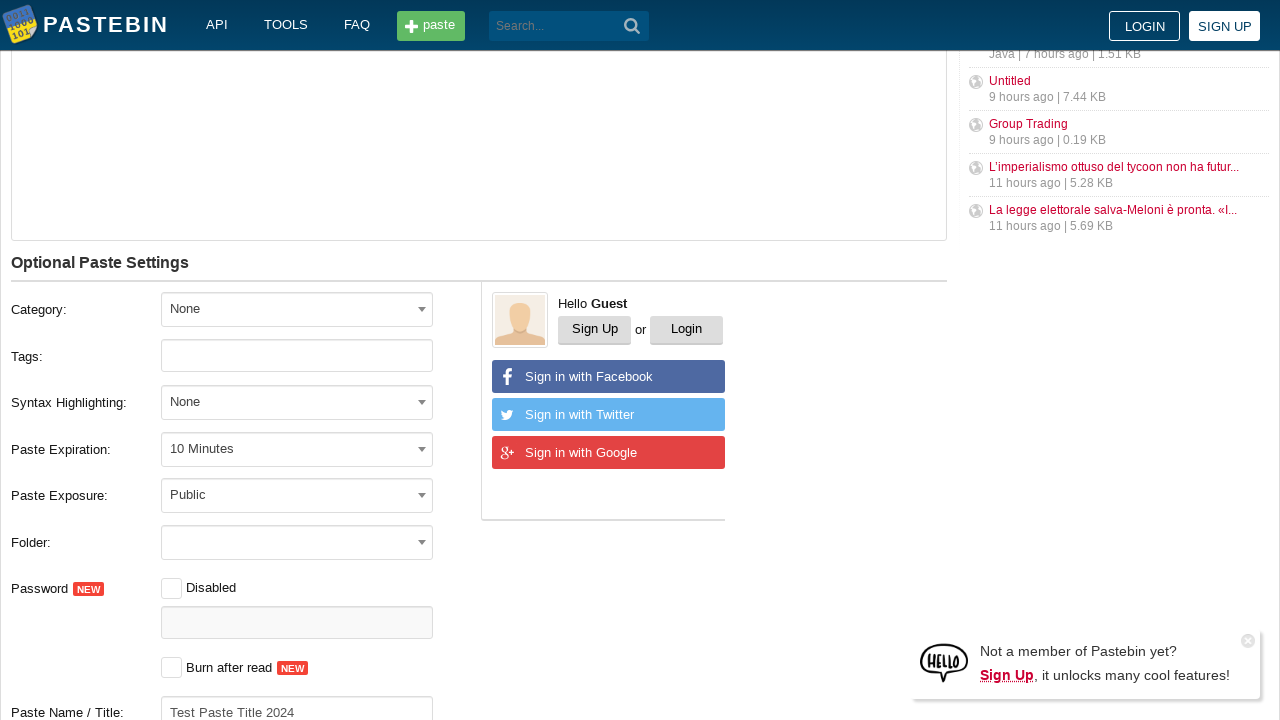

Clicked submit button to create paste at (632, 26) on button[type='submit']
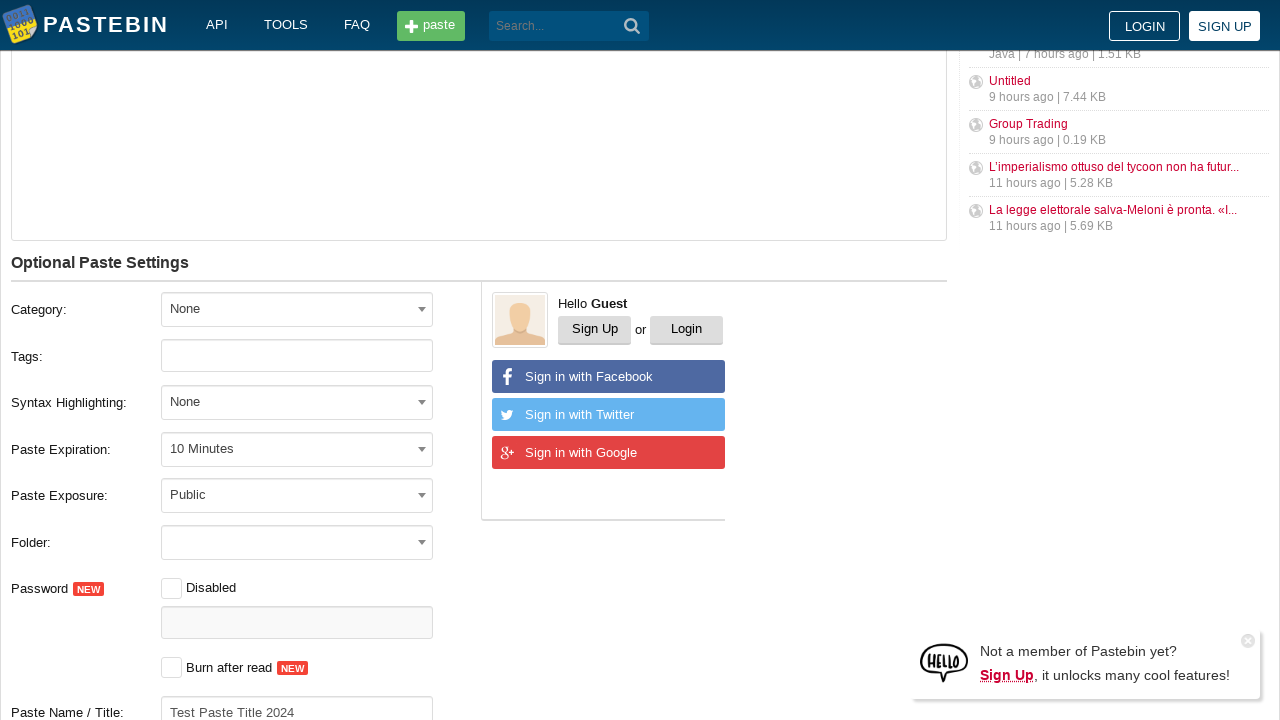

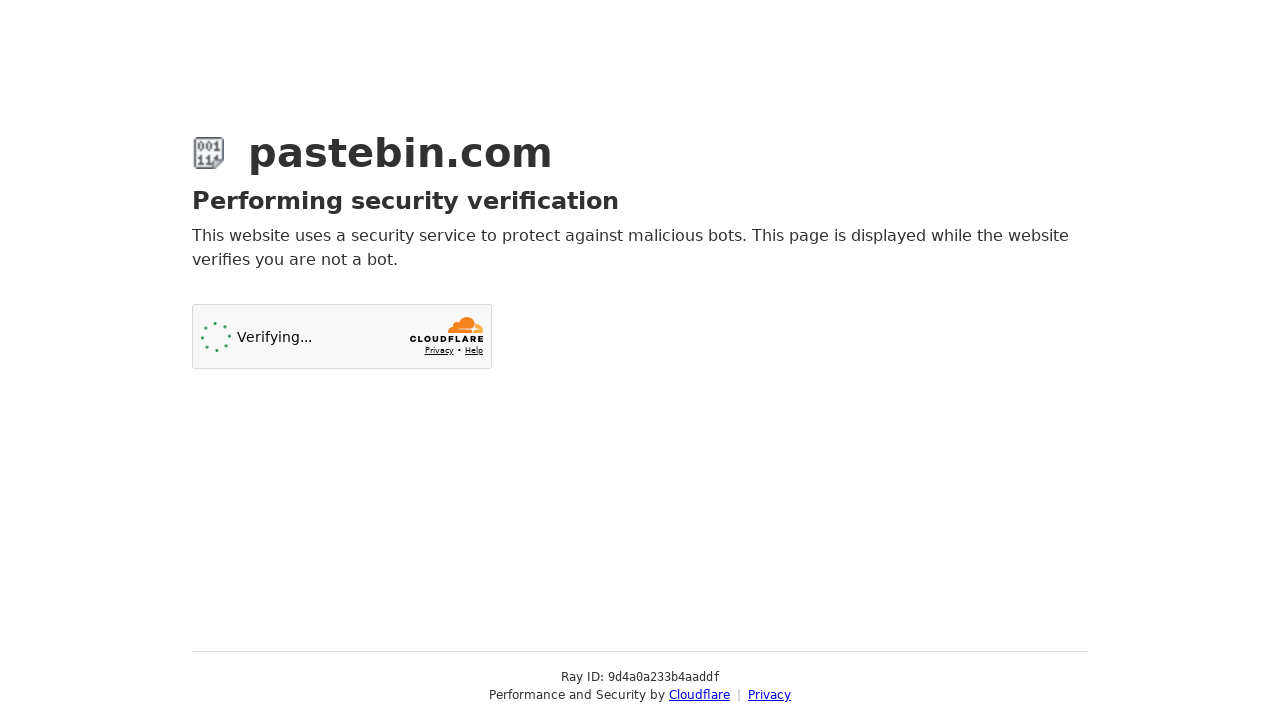